Tests reading the entire text content of the webpage body

Starting URL: https://testautomationpractice.blogspot.com/

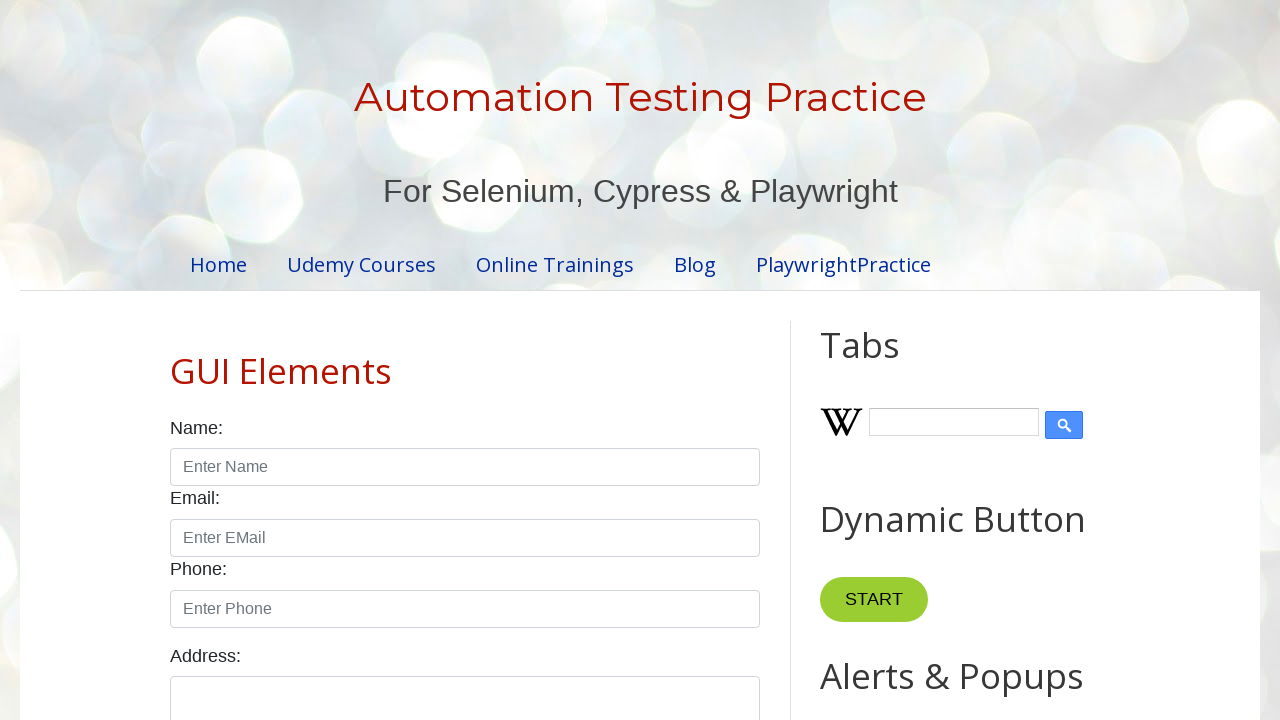

Navigated to https://testautomationpractice.blogspot.com/
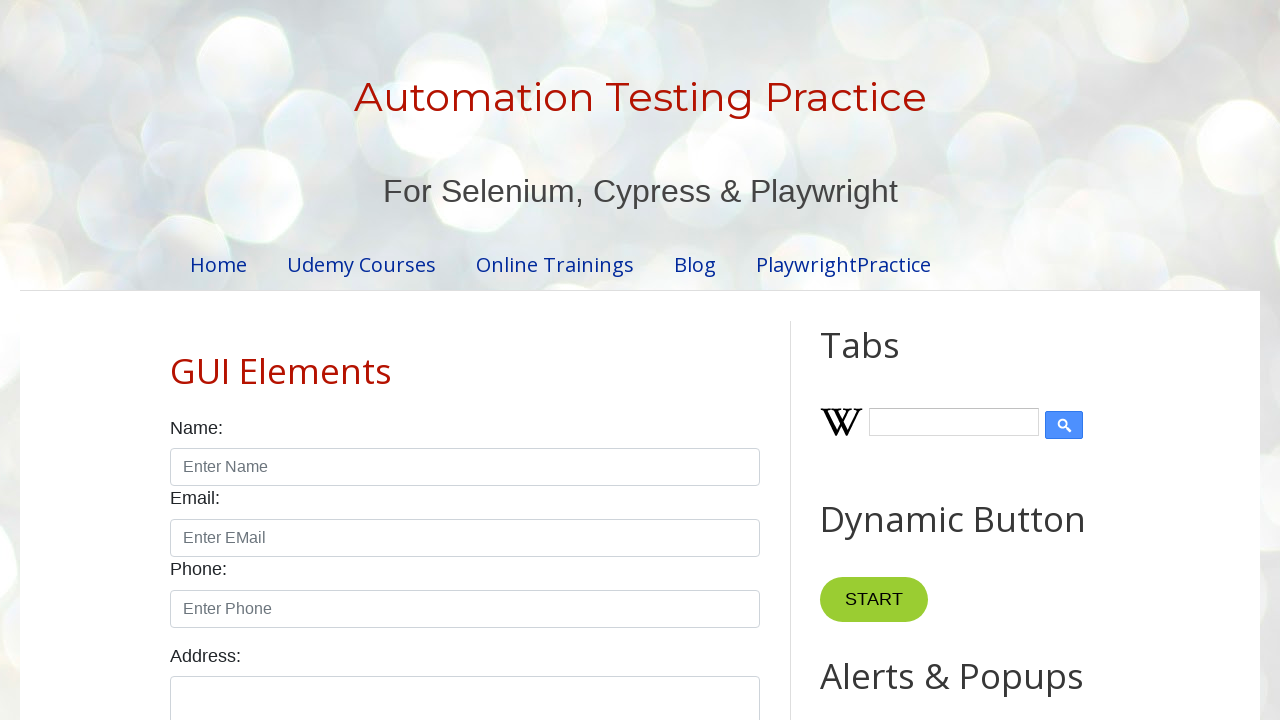

Retrieved entire text content of webpage body
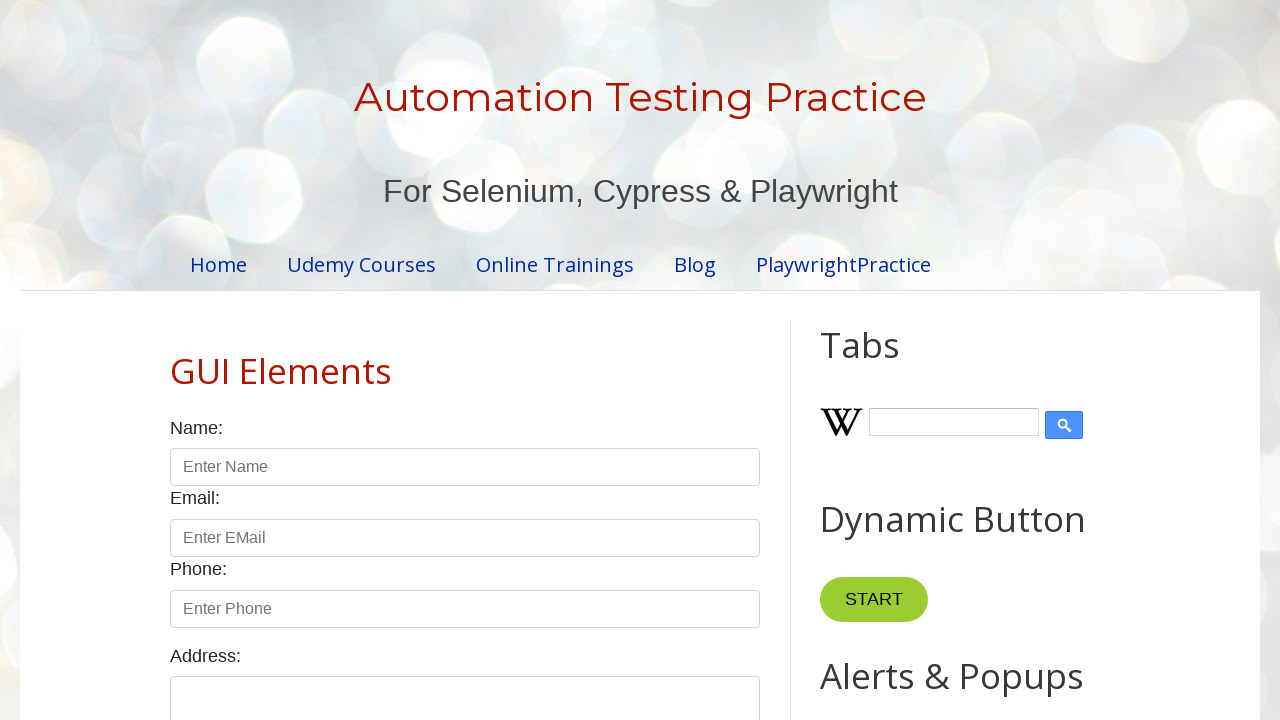

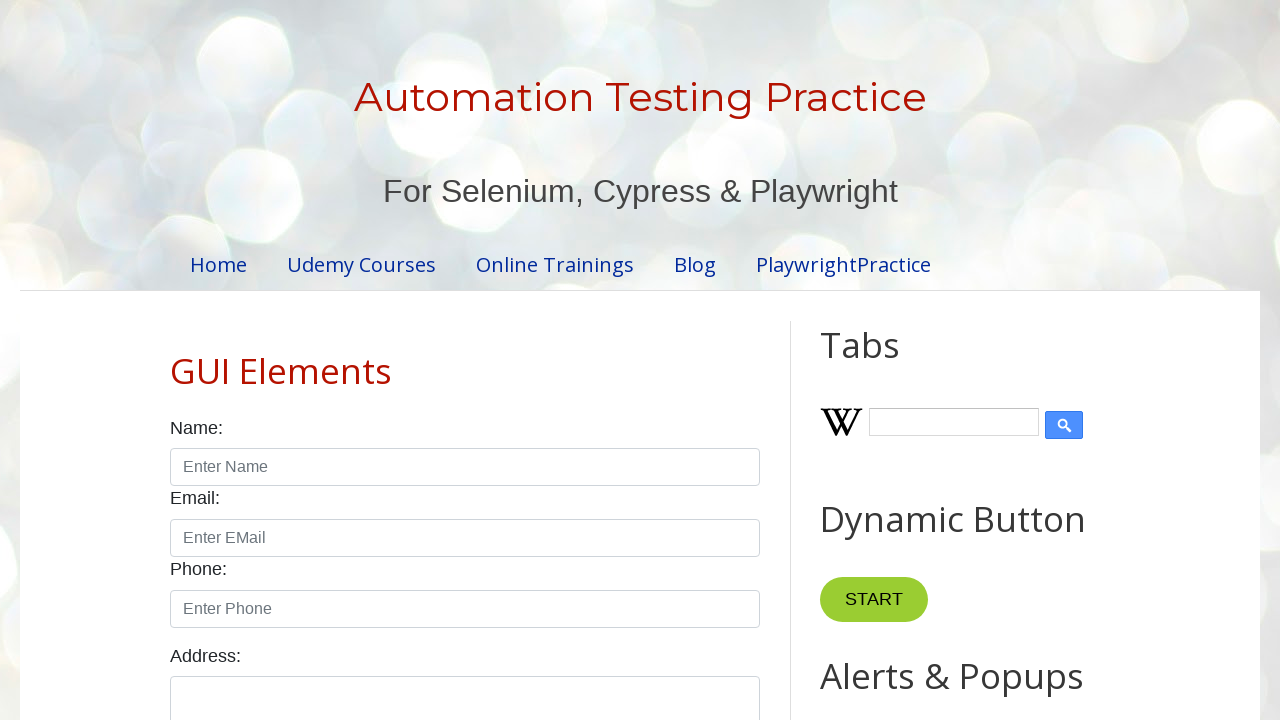